Verifies the About Us page URL is correct after navigation

Starting URL: https://www.glendale.com

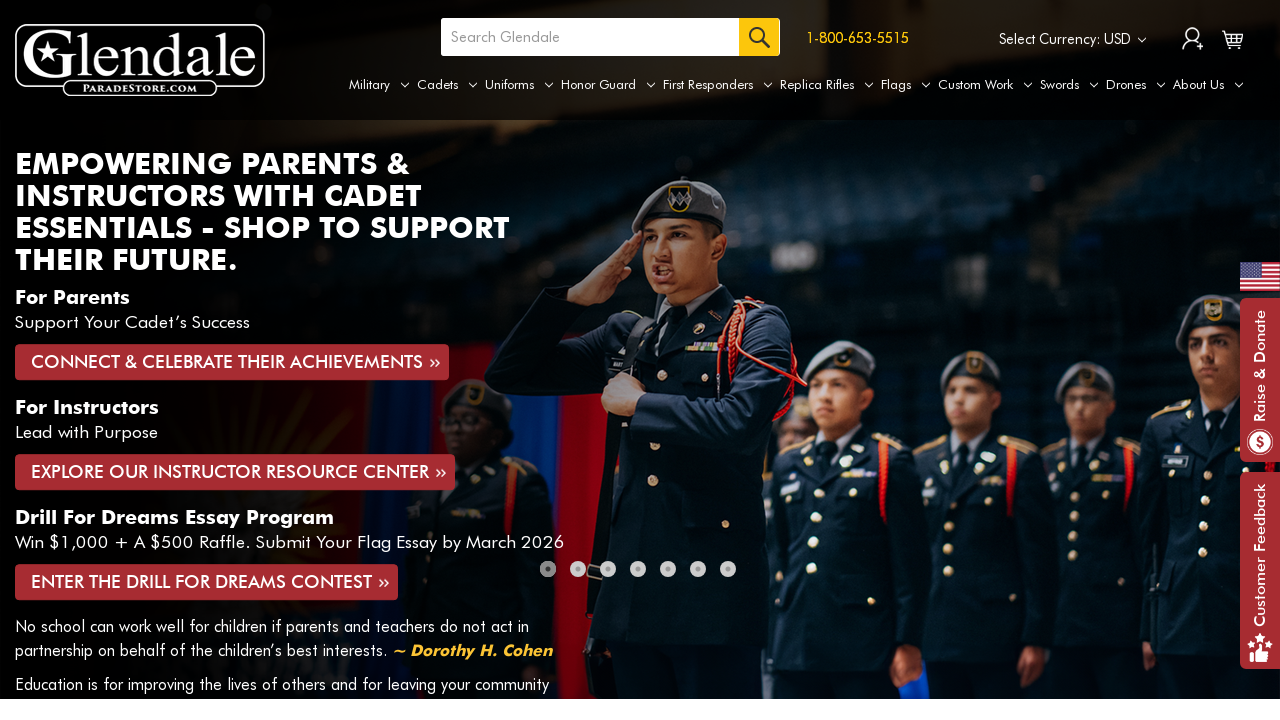

Hovered over About Us tab to reveal submenu at (1208, 85) on xpath=//li[@class='navPages-item only-about-menu-item']
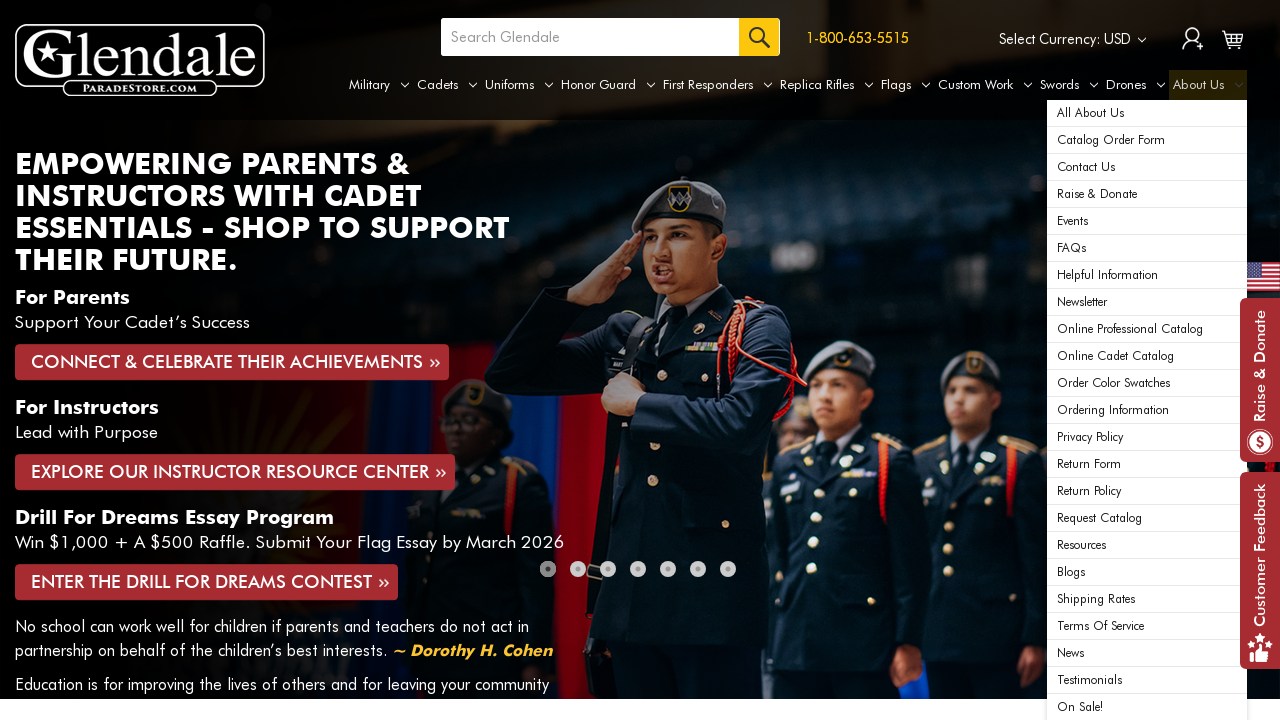

Clicked first About Us submenu item at (1147, 113) on xpath=//div[@id='navPages-abt']/ul[@class='navPage-subMenu-list']/li[@class='nav
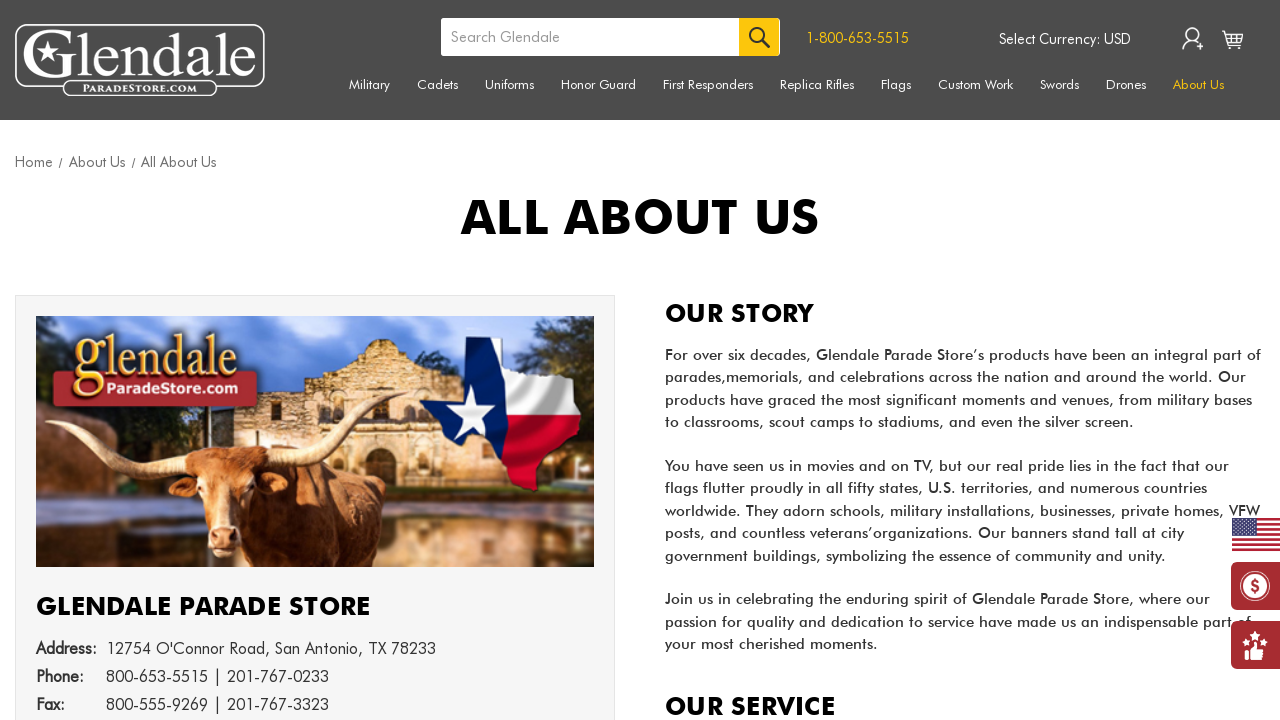

Verified About Us page URL is correct: https://www.glendale.com/about-us/
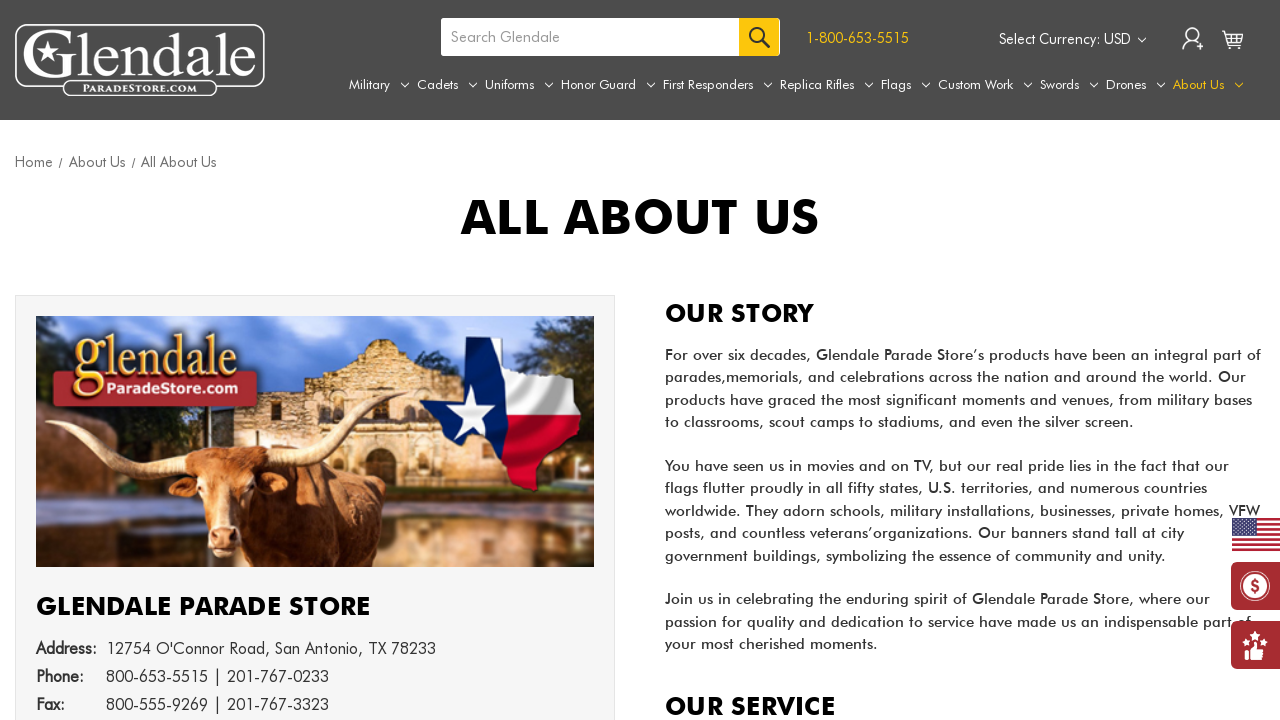

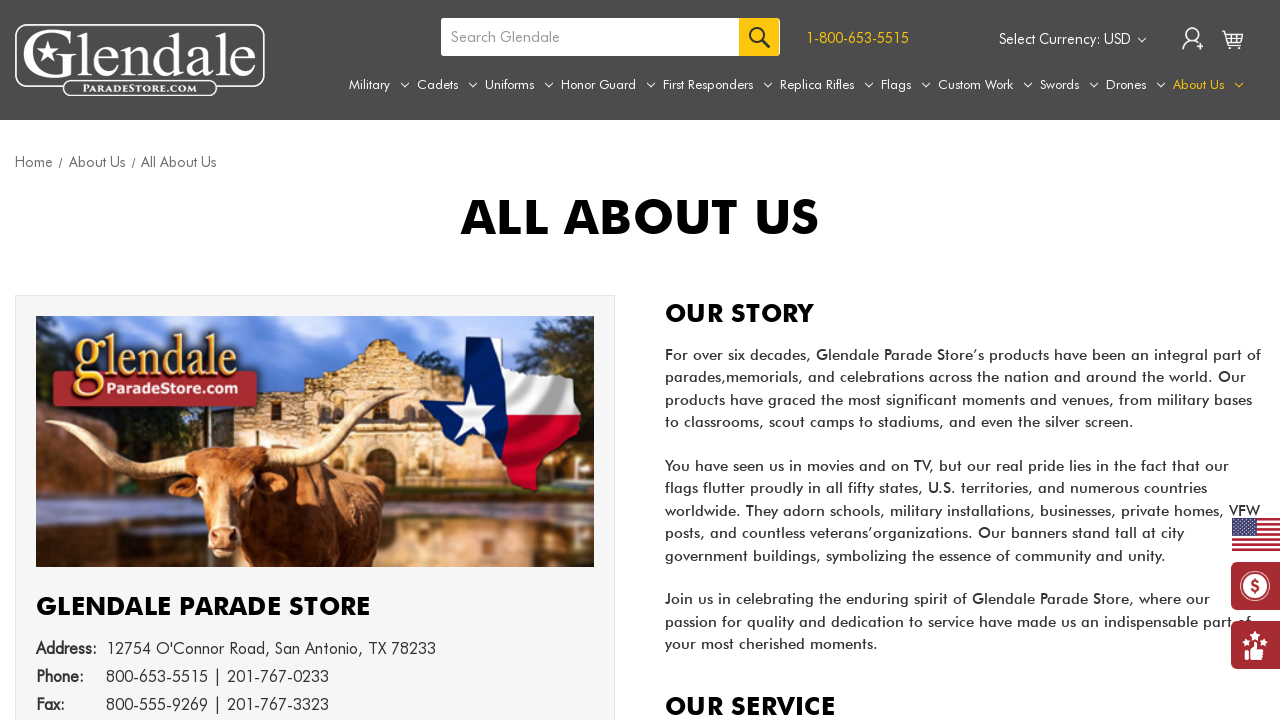